Tests a form submission by filling in full name, email, current address, and permanent address fields, then submitting the form and verifying the submitted information is displayed

Starting URL: http://demoqa.com/text-box

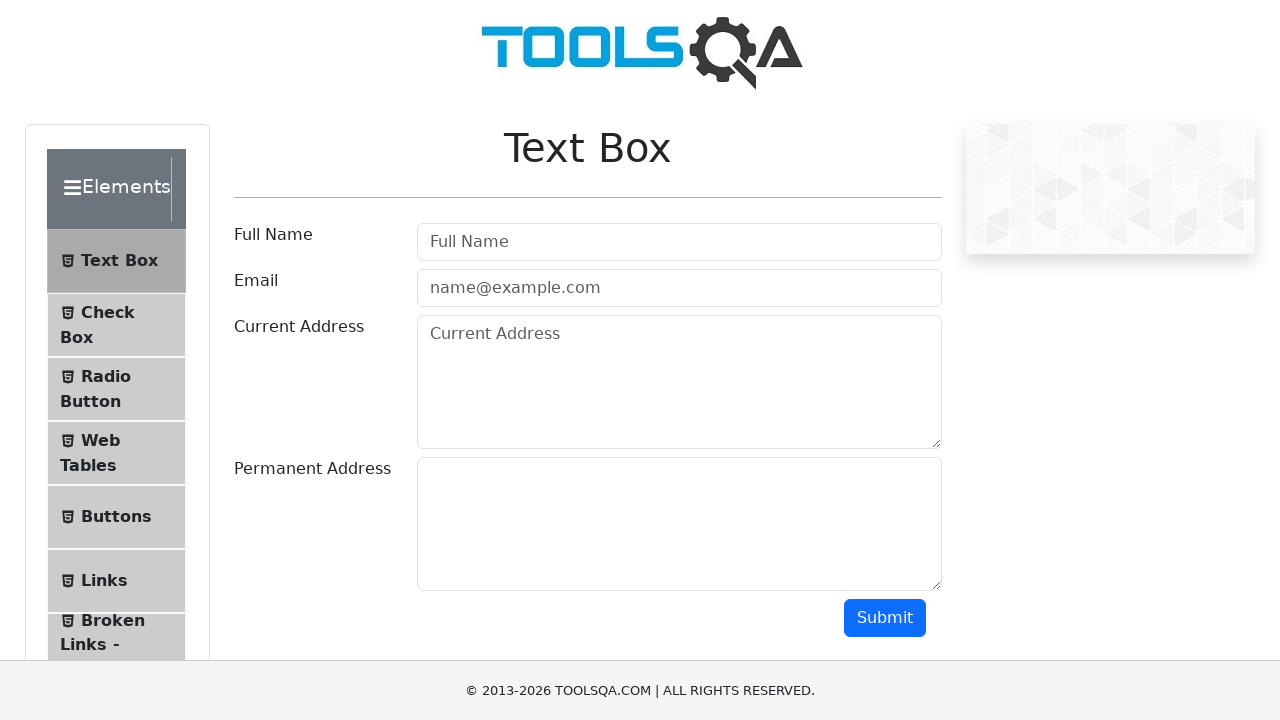

Filled full name field with 'Automation' on input[autocomplete='off']
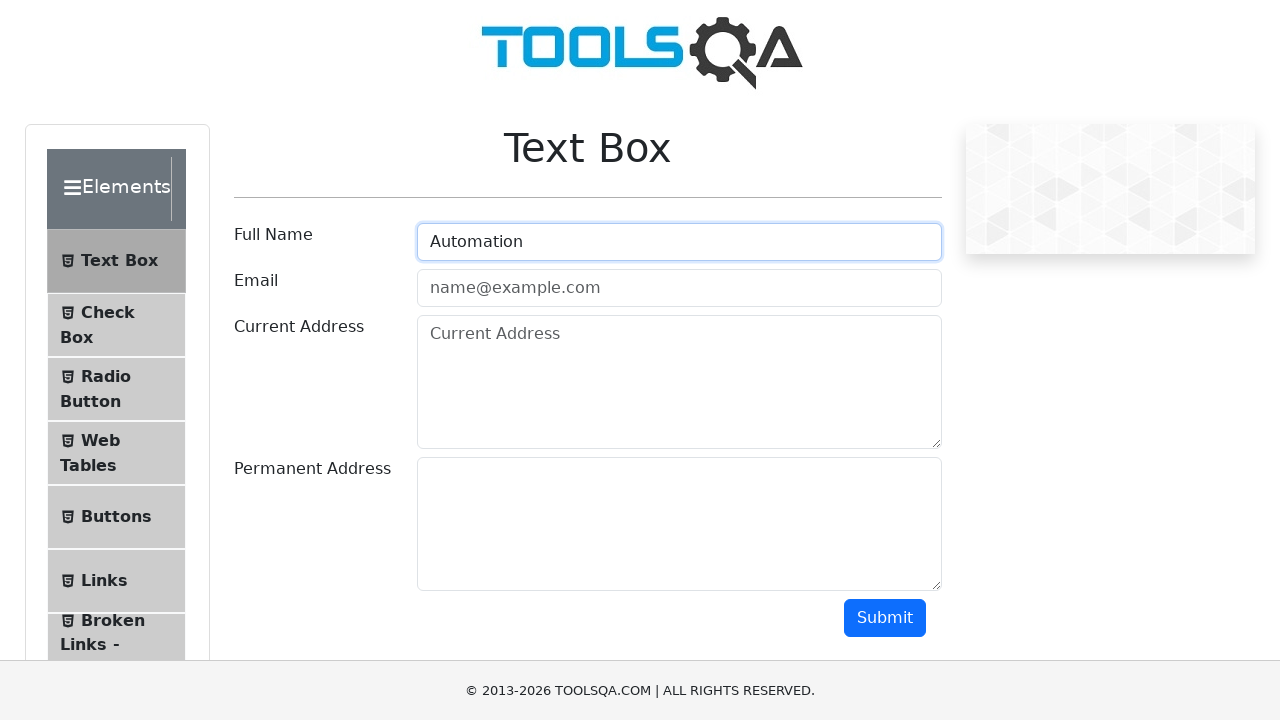

Filled email field with 'Testing@gmail.com' on input[type='email']
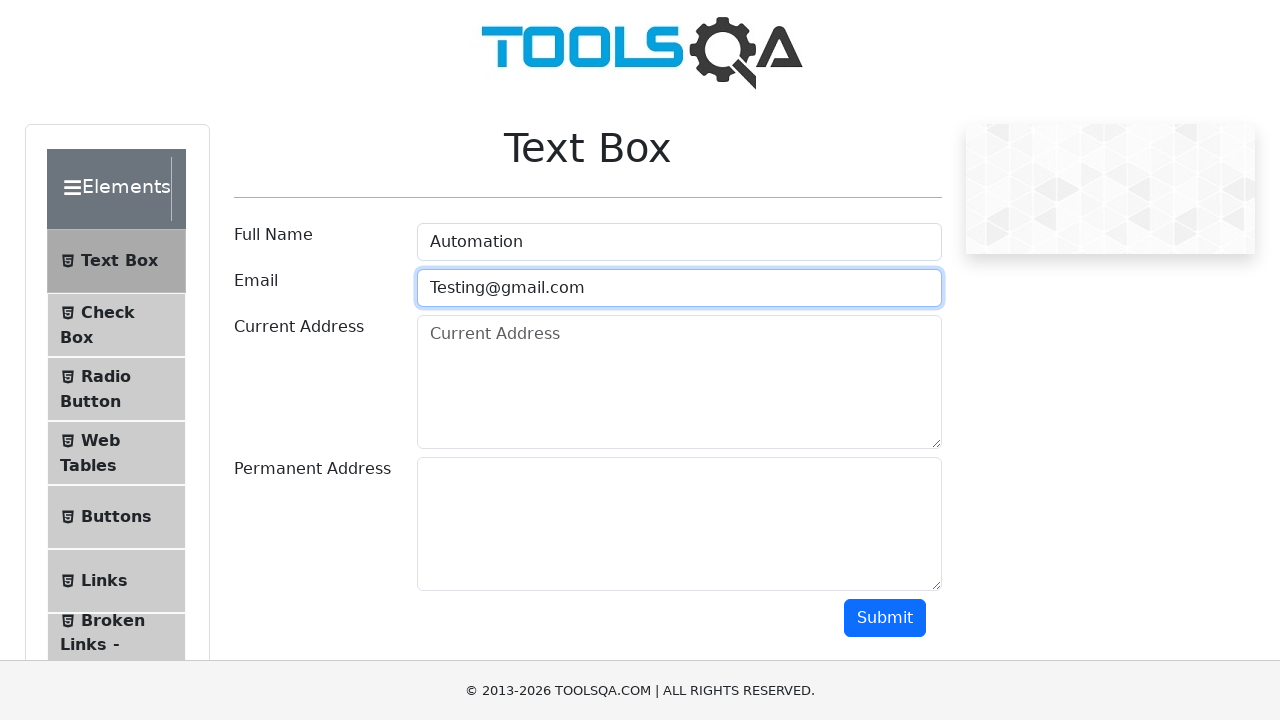

Filled current address field with 'Testing Current Address' on textarea[placeholder='Current Address']
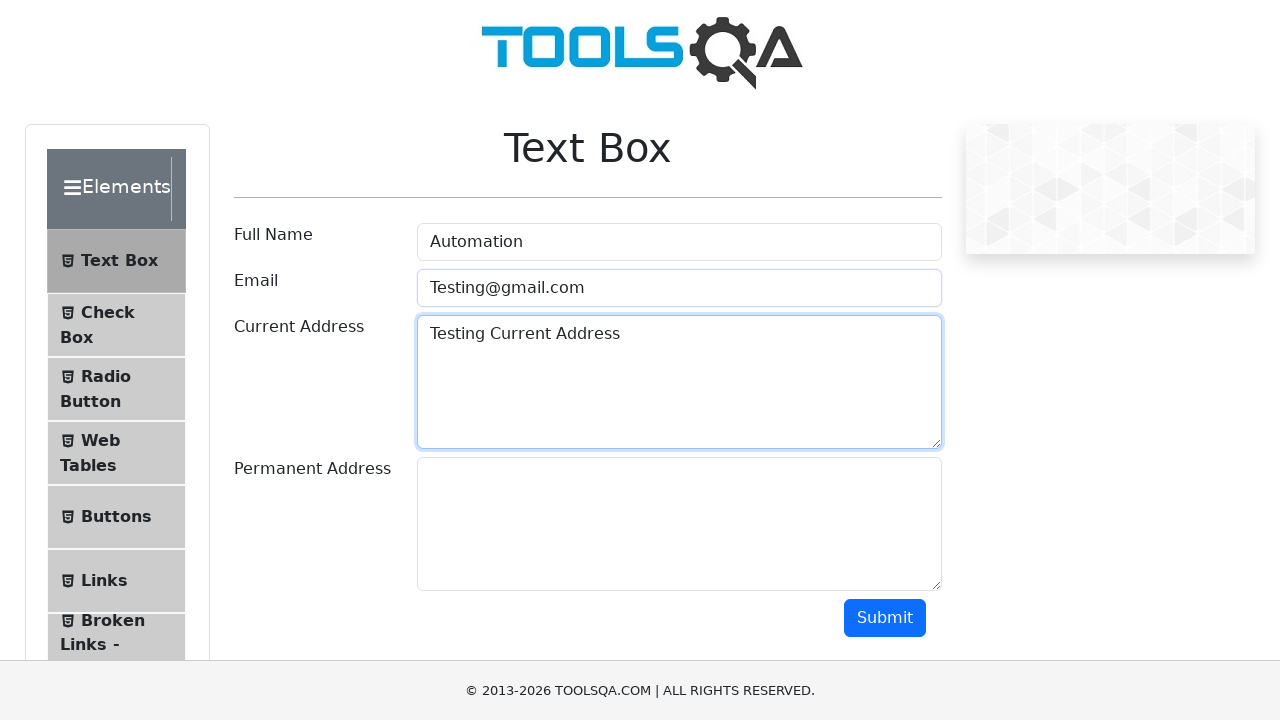

Filled permanent address field with 'Testing Permanent Address' on textarea[id='permanentAddress']
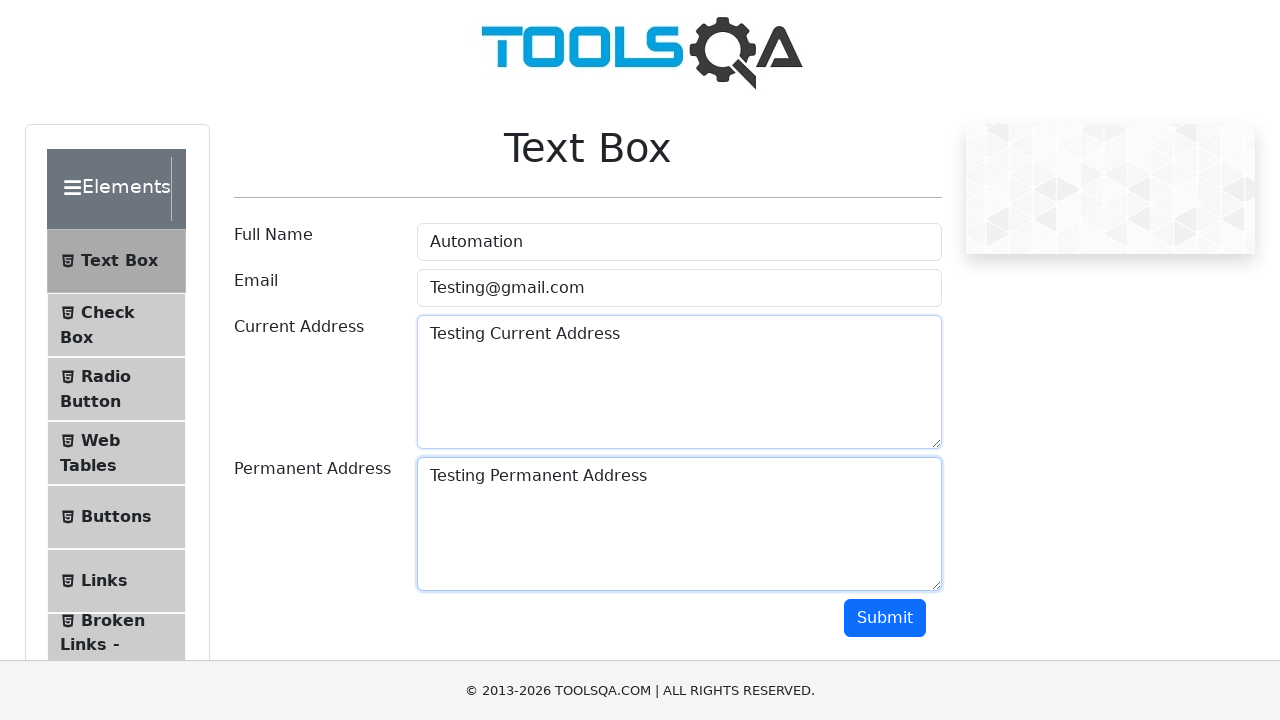

Scrolled down 300 pixels to reveal submit button
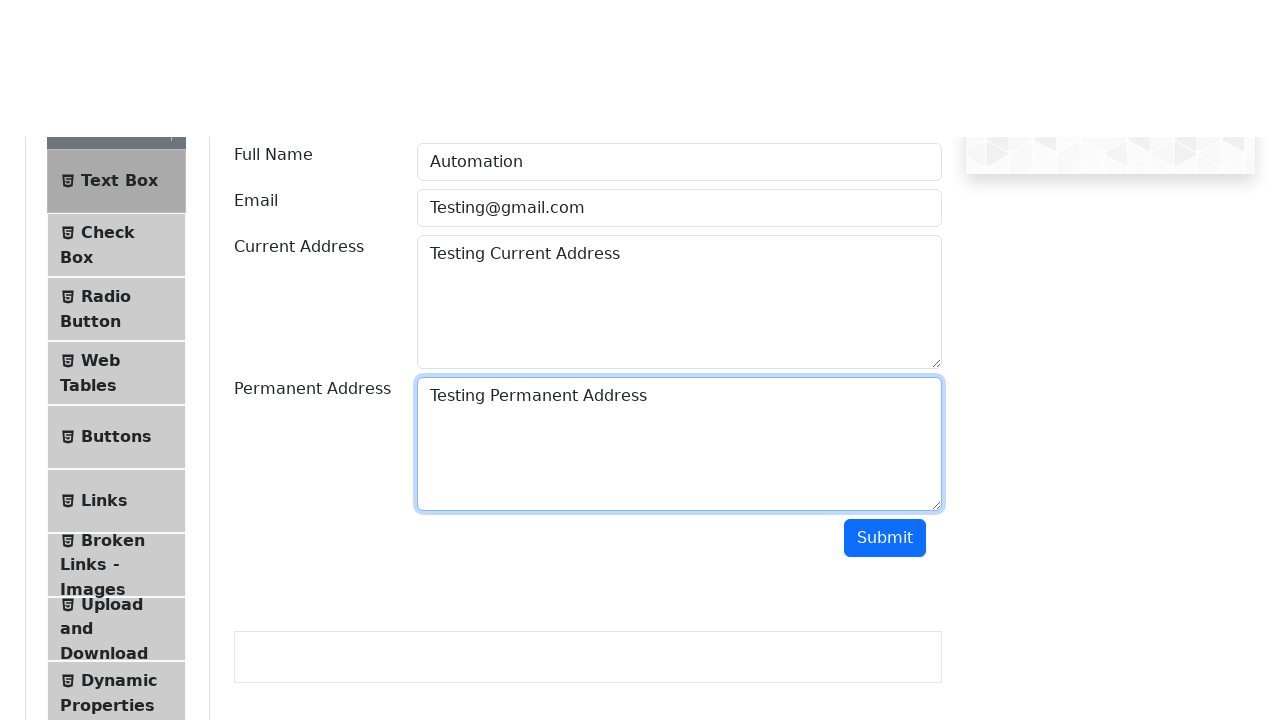

Clicked submit button to submit the form at (885, 318) on button[id='submit']
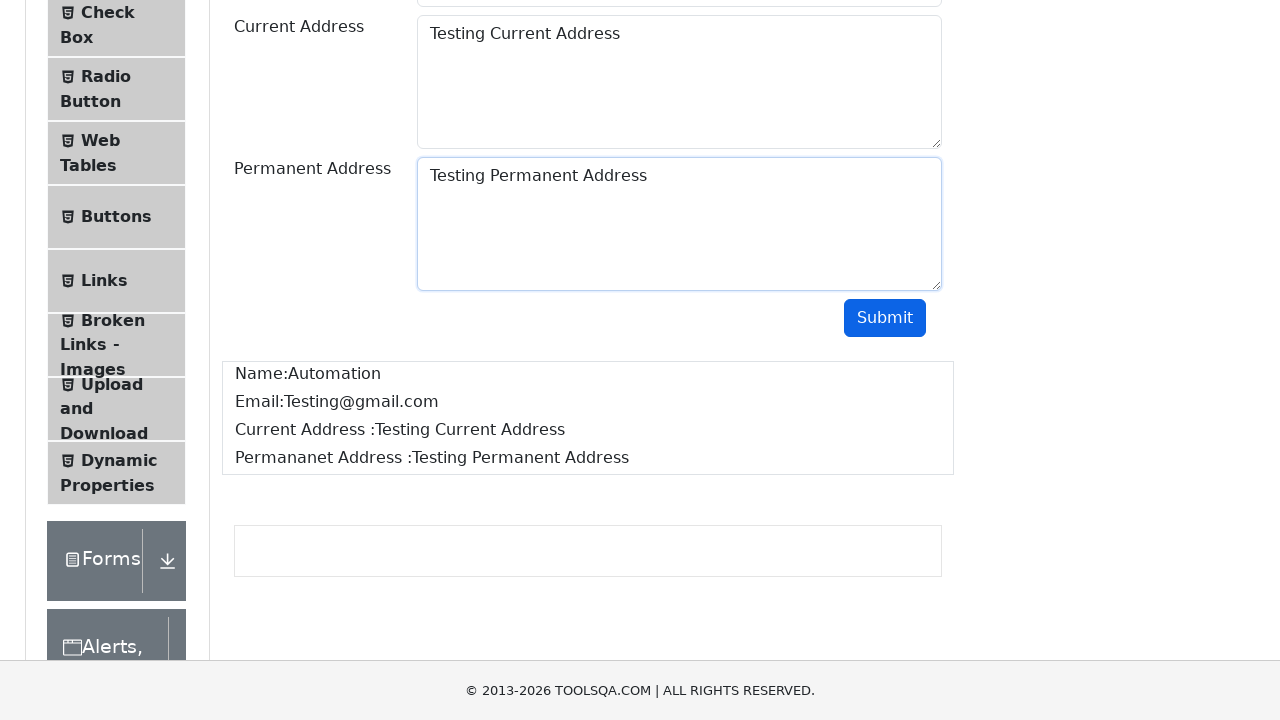

Form submission results loaded - name field is visible
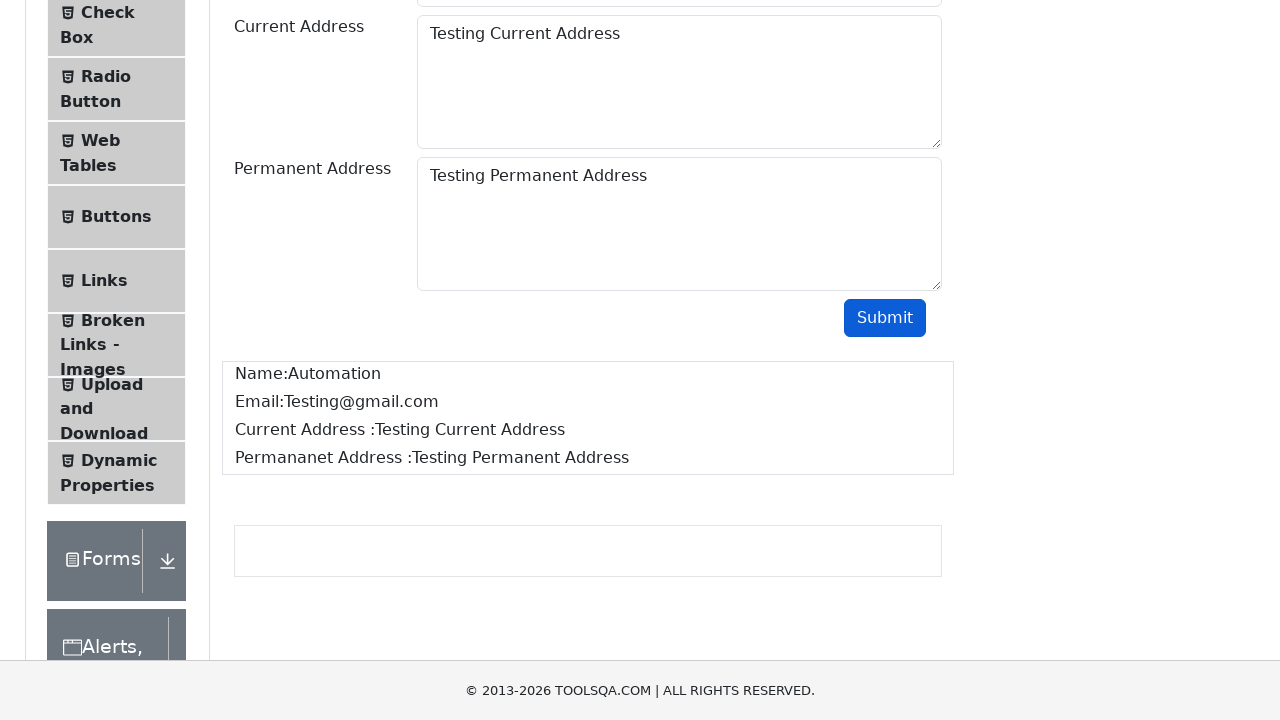

Verified submitted name is displayed
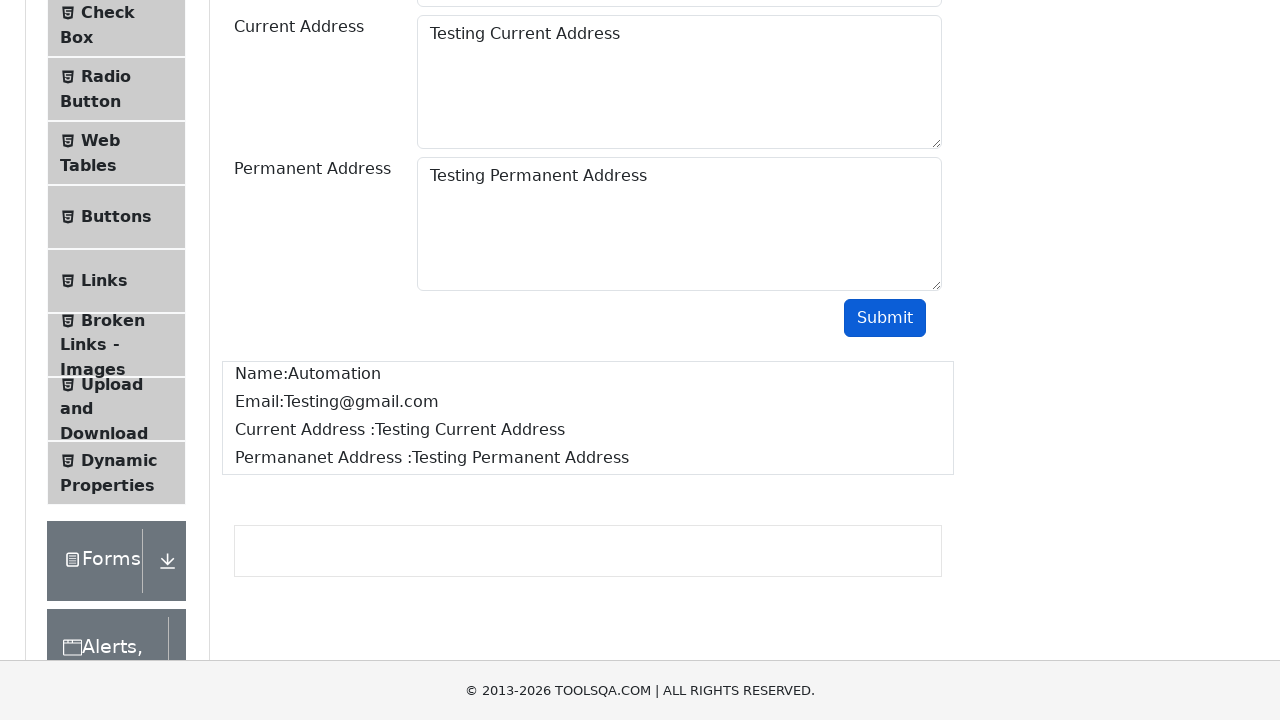

Verified submitted email is displayed
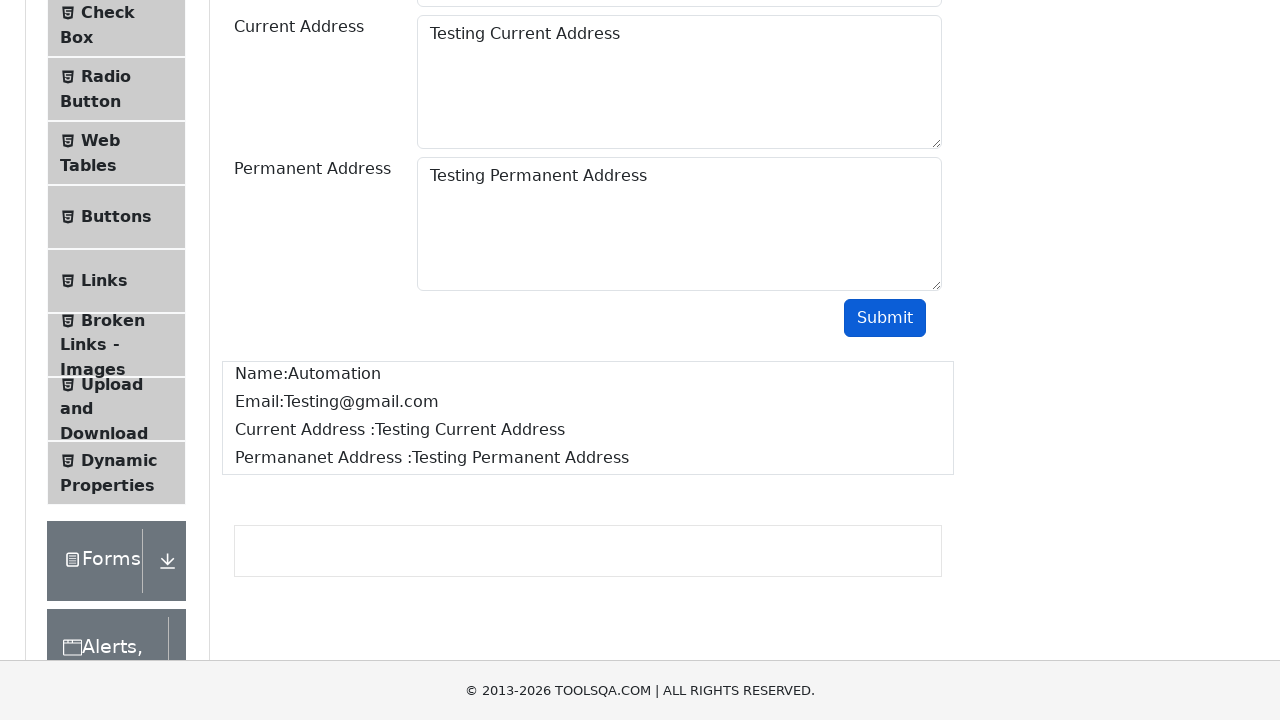

Verified submitted current address is displayed
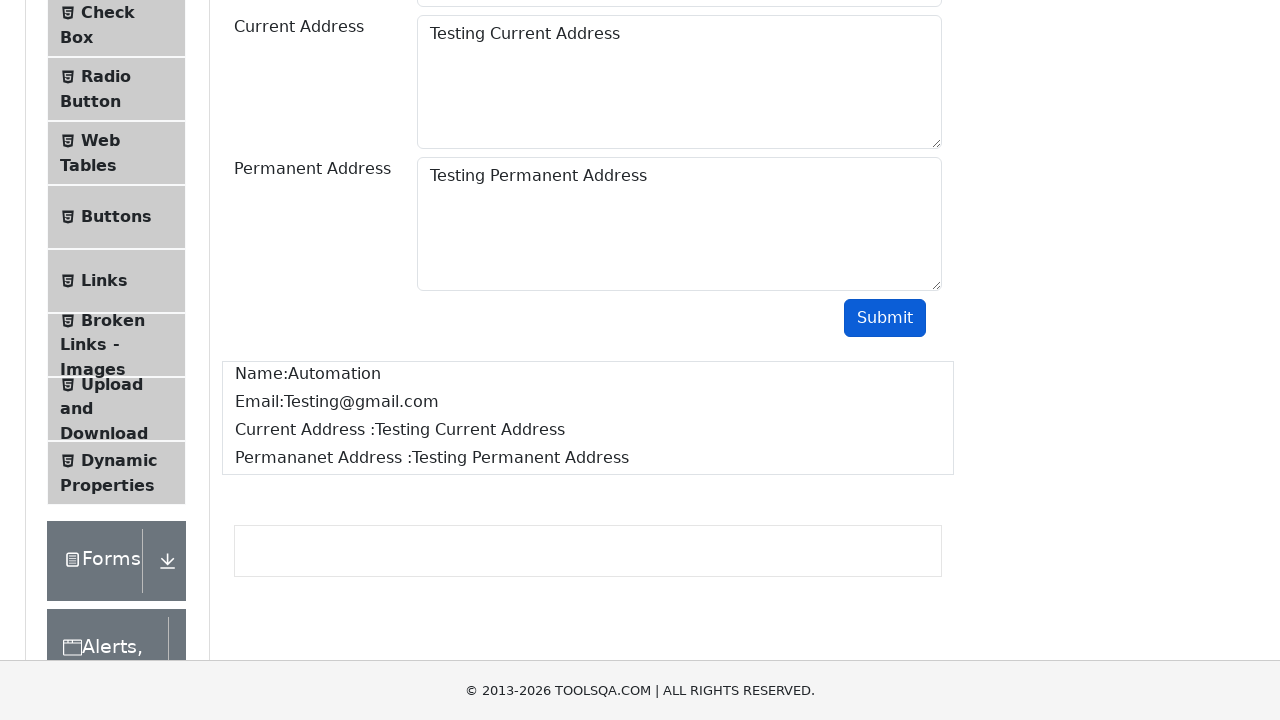

Verified submitted permanent address is displayed
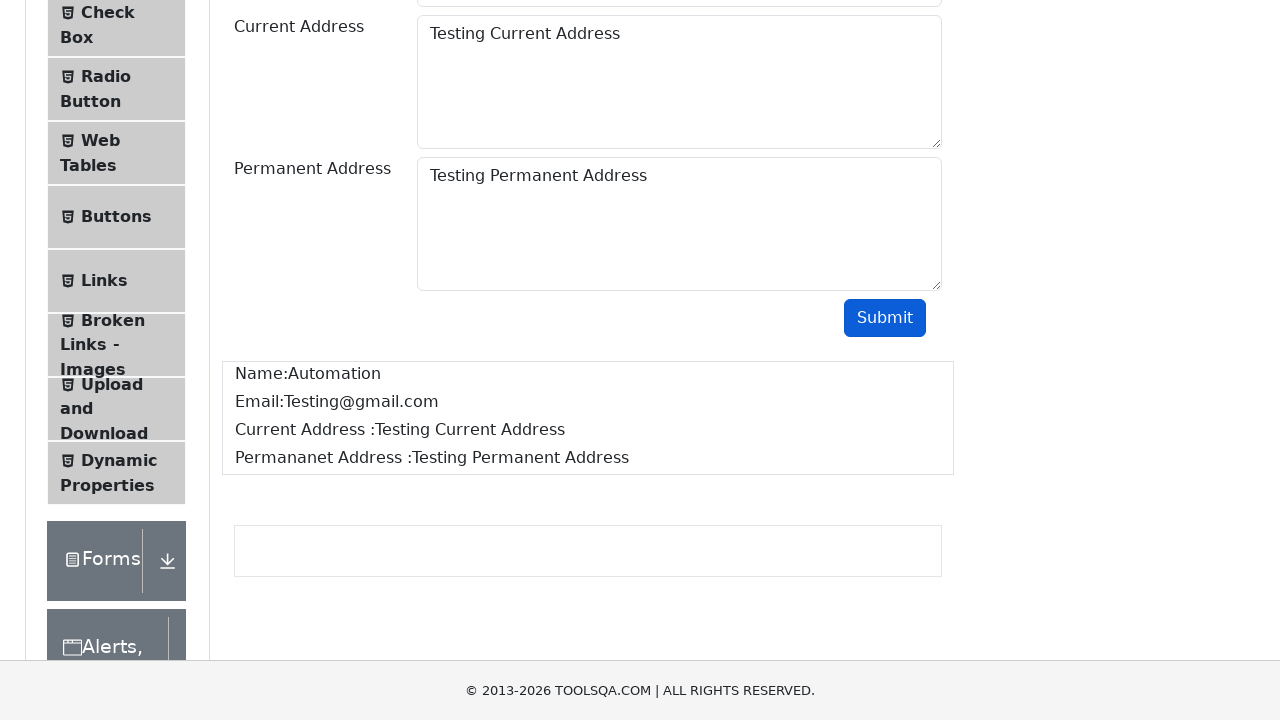

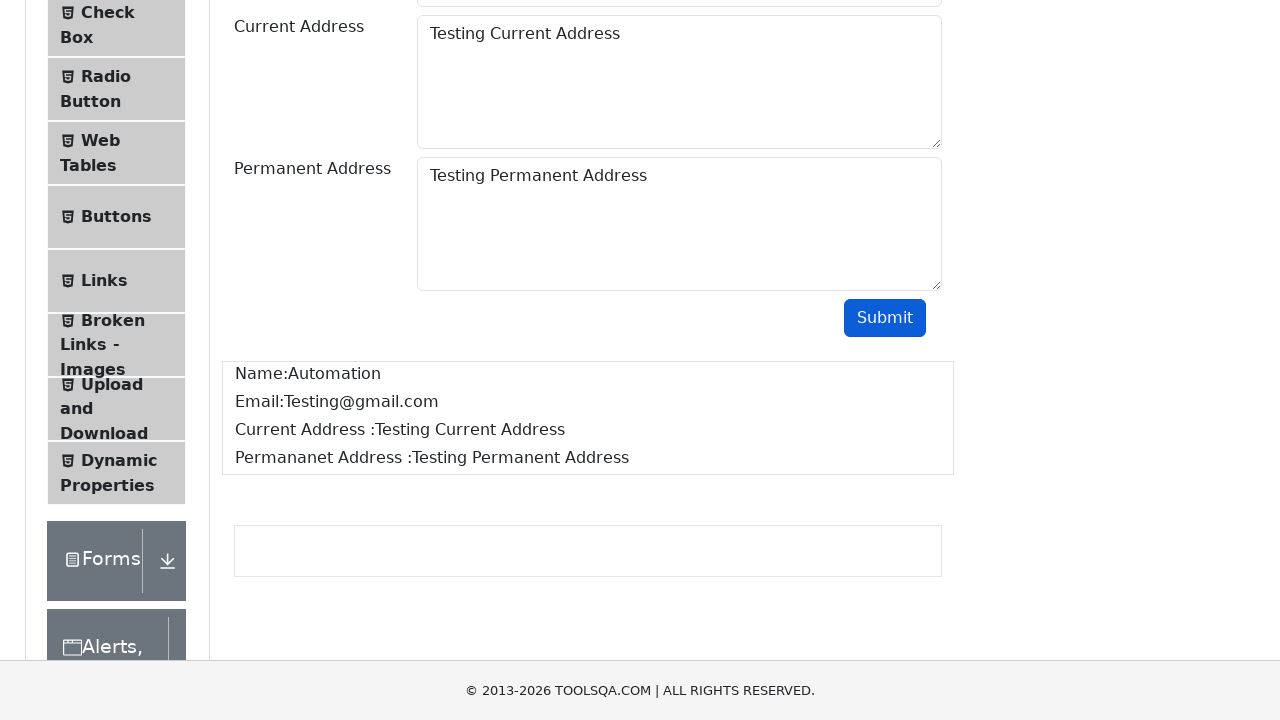